Tests interaction with a calendar page by clicking a context menu to change the calendar view to display 1 month per page, then verifies the calendar table loads correctly.

Starting URL: https://www.timeanddate.com/calendar/

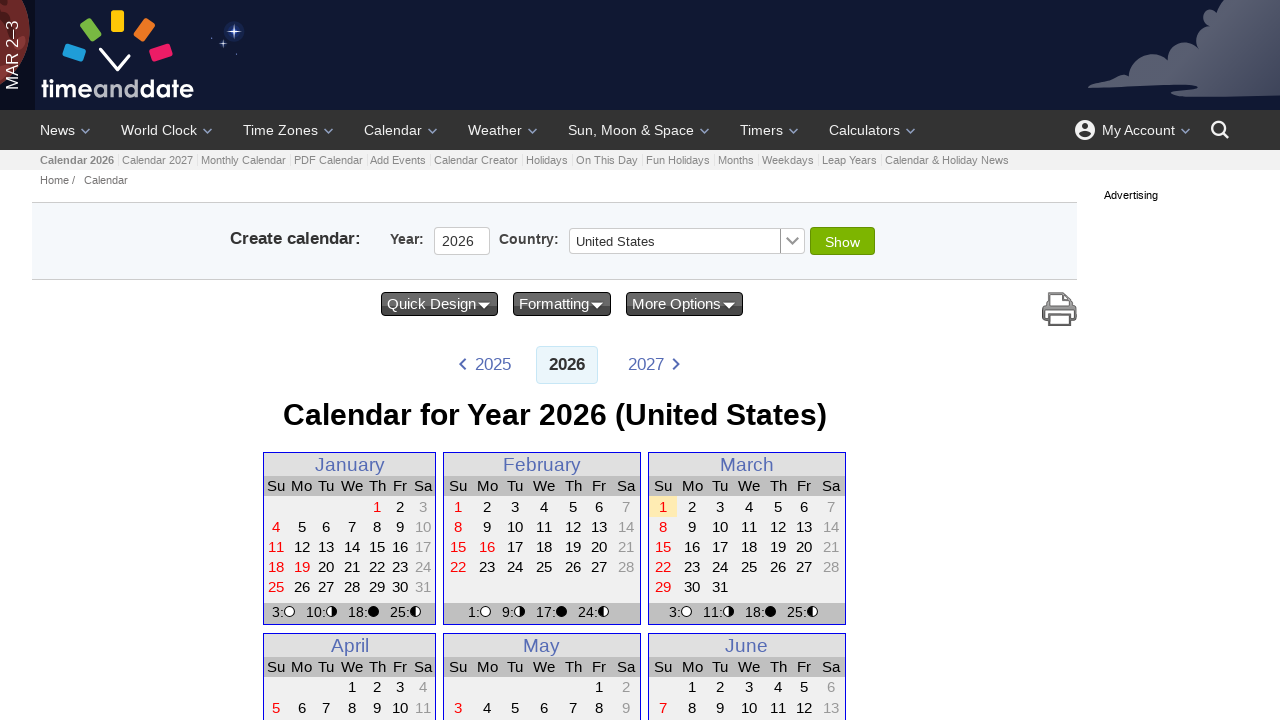

Clicked the context menu (second instance) at (562, 304) on (//span[@class='ctxmenu'])[2]
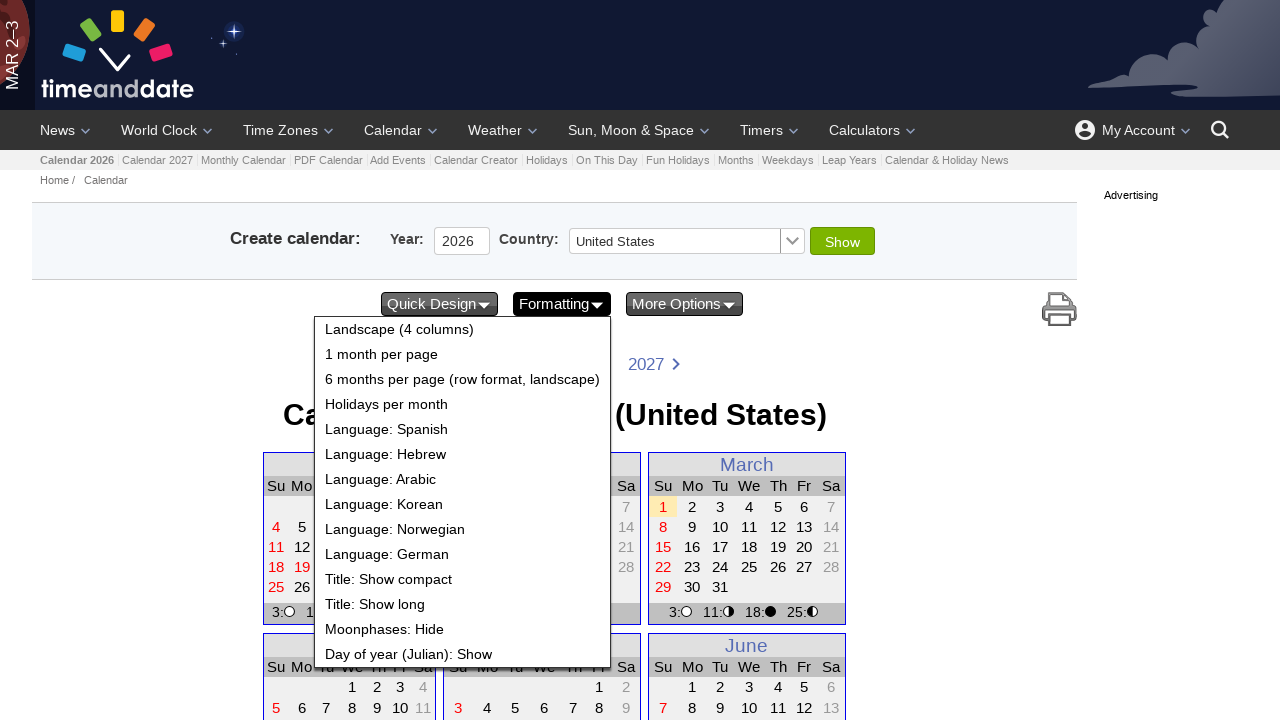

Waited for '1 month per page' menu option to appear
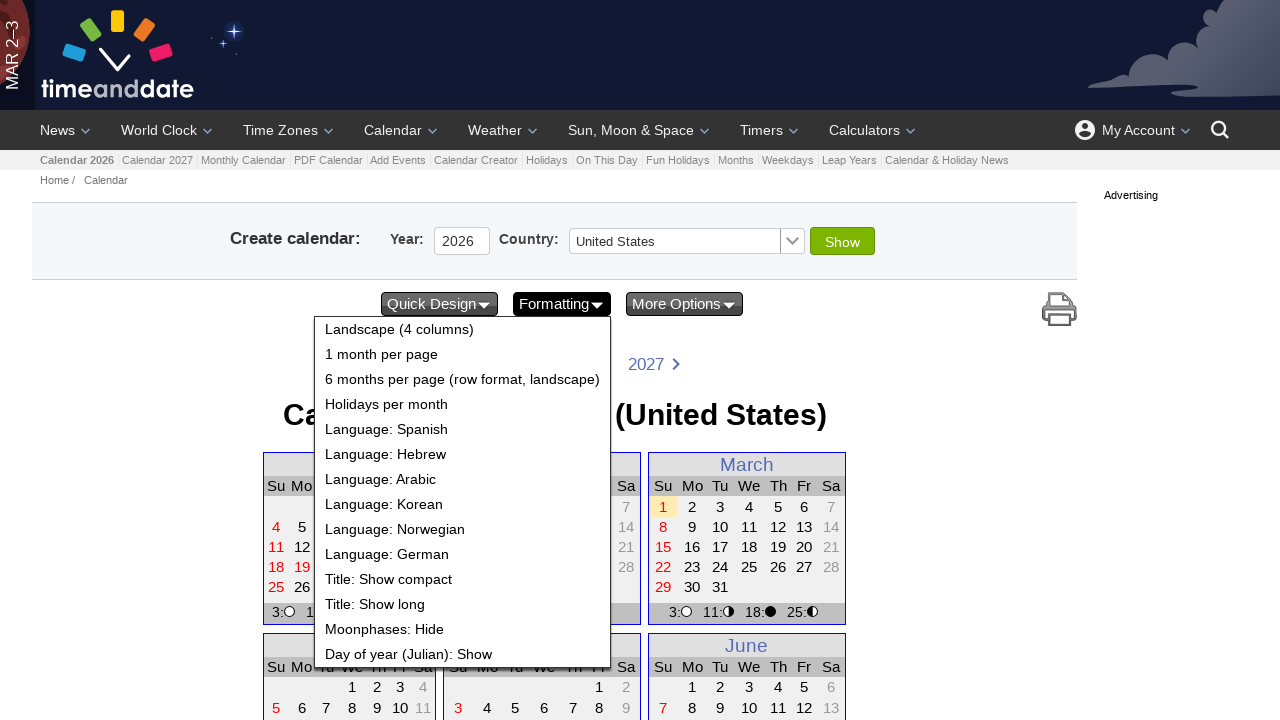

Clicked '1 month per page' option to change calendar view at (462, 354) on xpath=//*[text()='1 month per page']
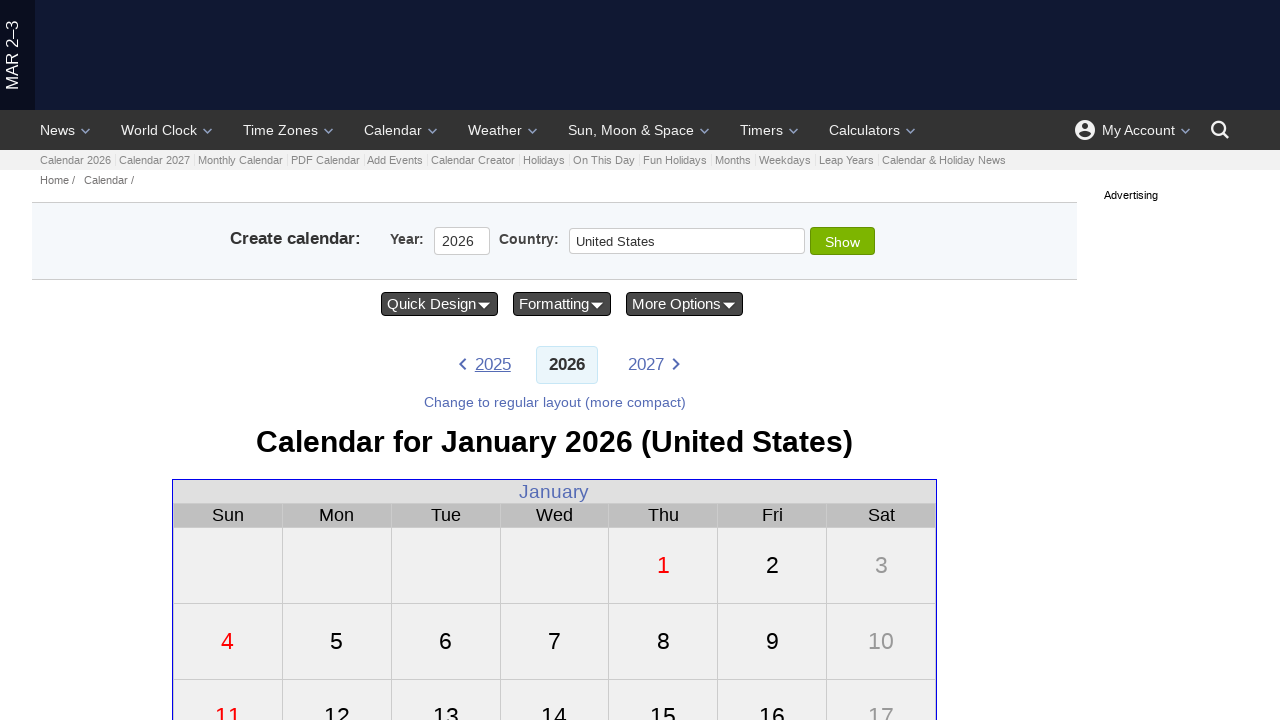

Calendar table loaded successfully
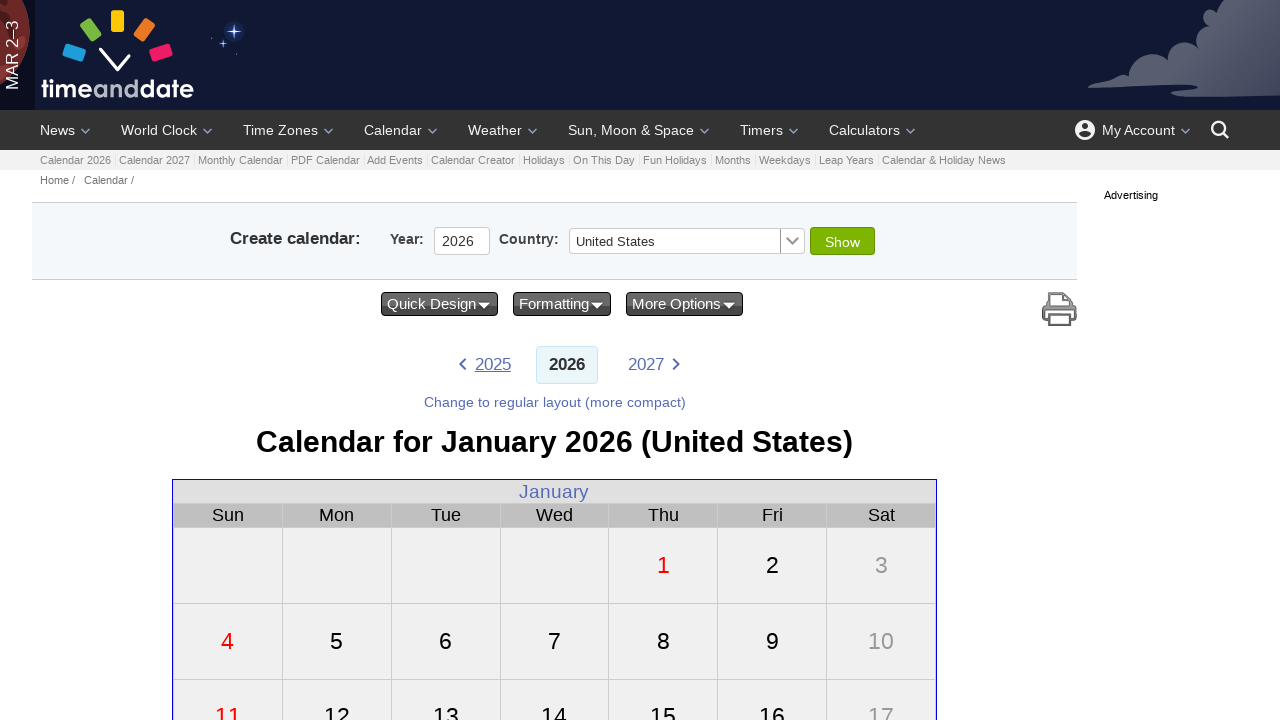

Verified calendar table rows are present
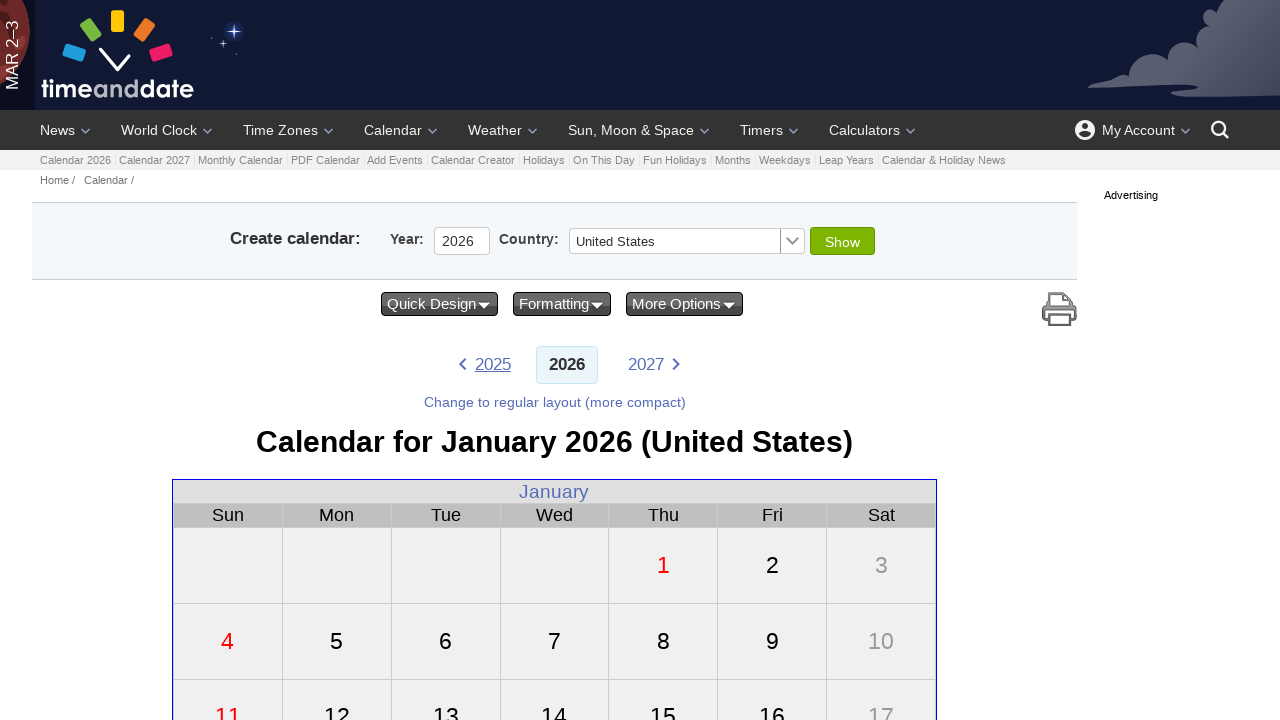

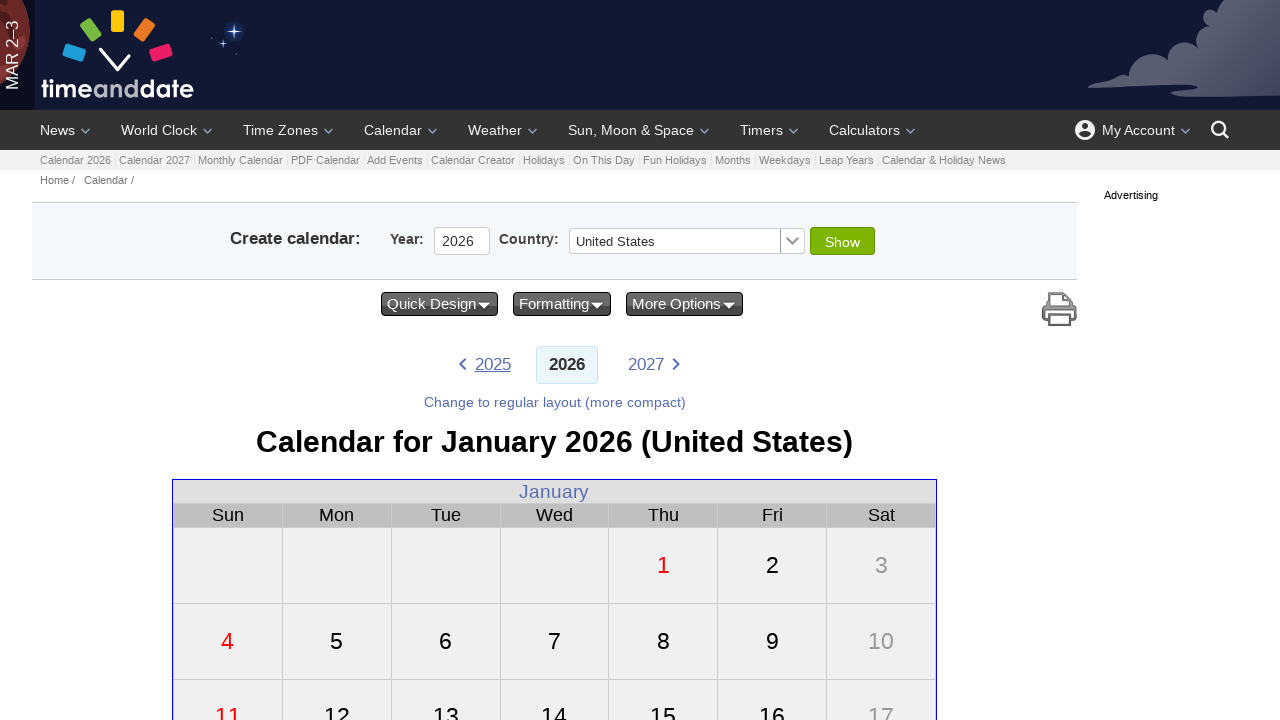